Tests link navigation by clicking on a link

Starting URL: http://sahi.co.in/demo/index.htm

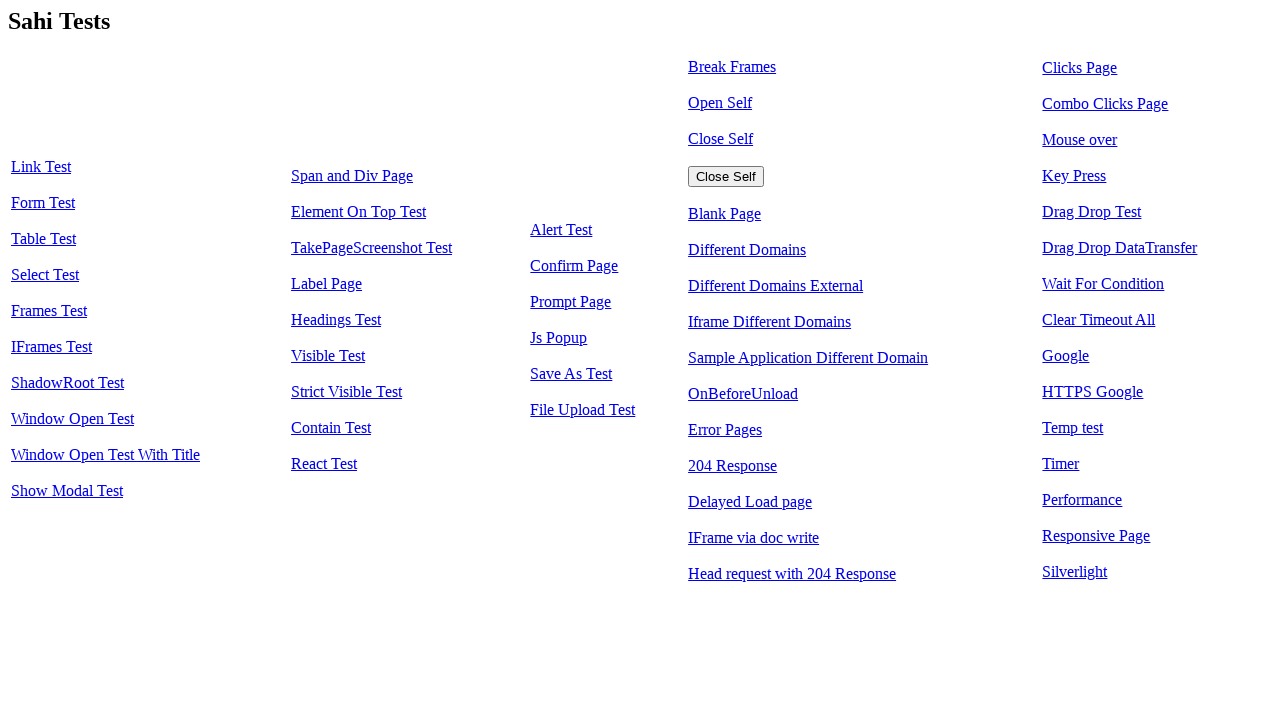

Clicked on 'Link Test' link to navigate at (41, 167) on text=Link Test
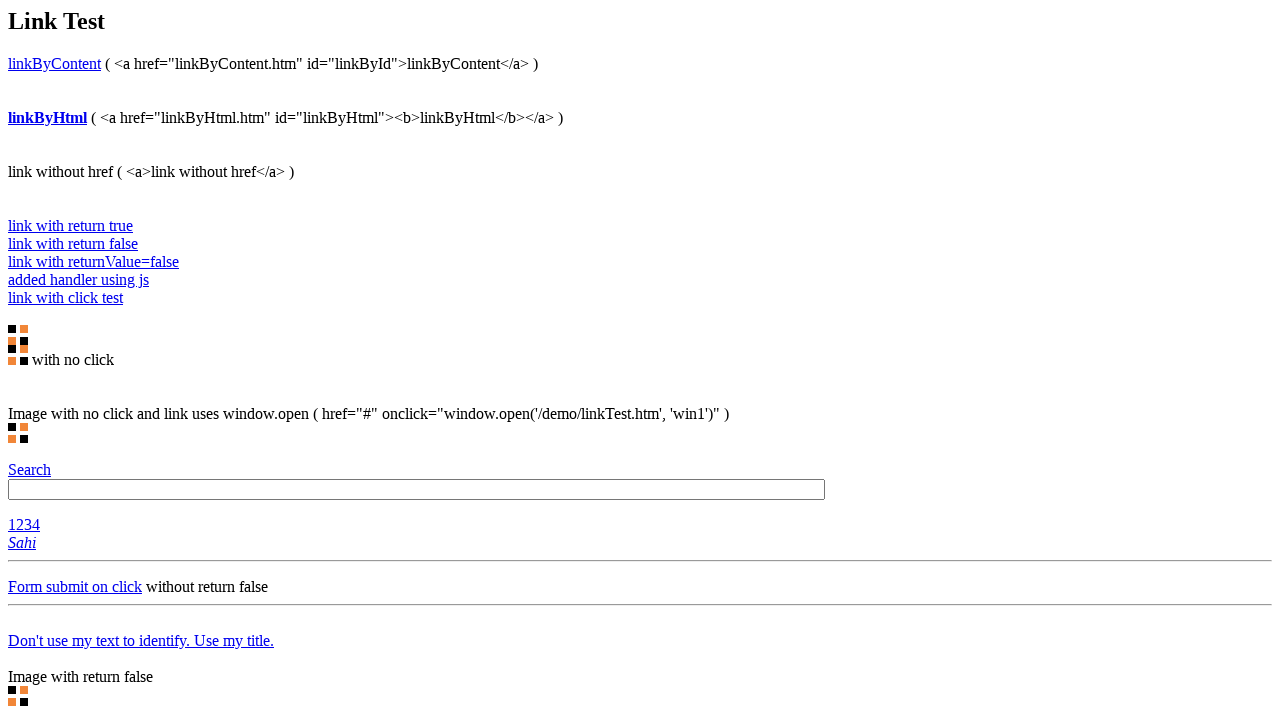

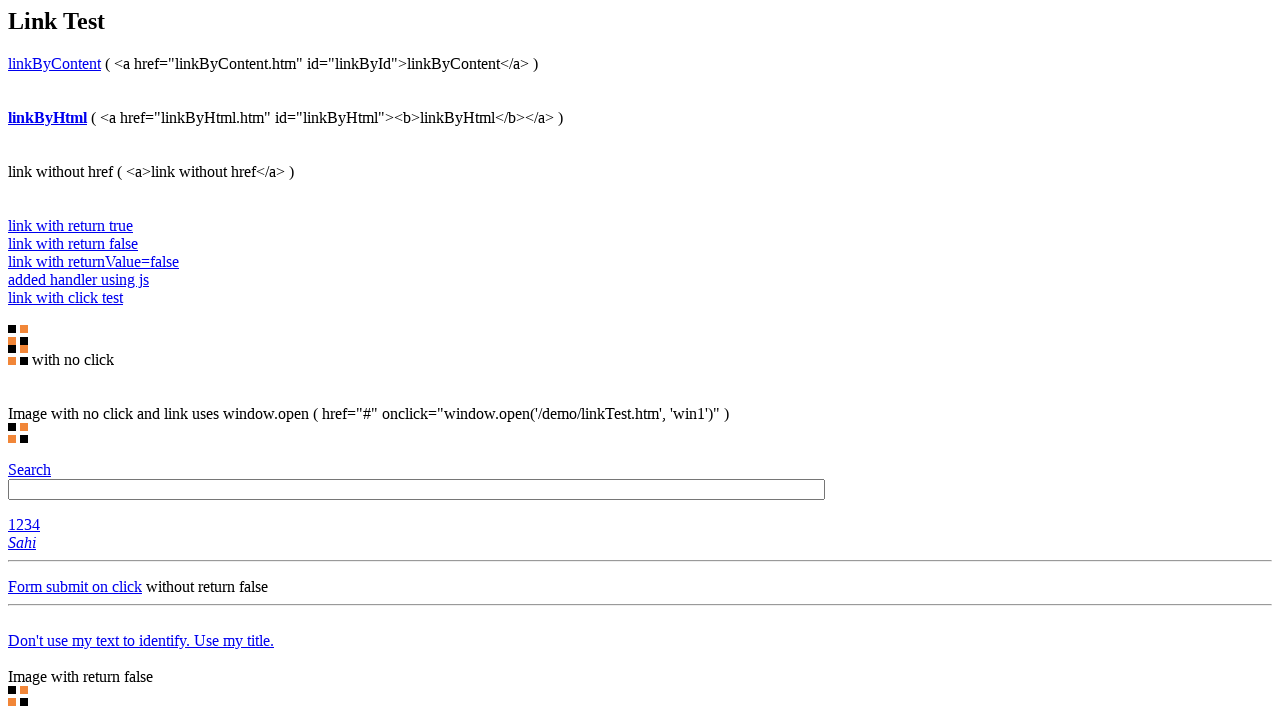